Tests marking a todo item as complete by clicking the toggle checkbox

Starting URL: https://todomvc.com/examples/react/dist/

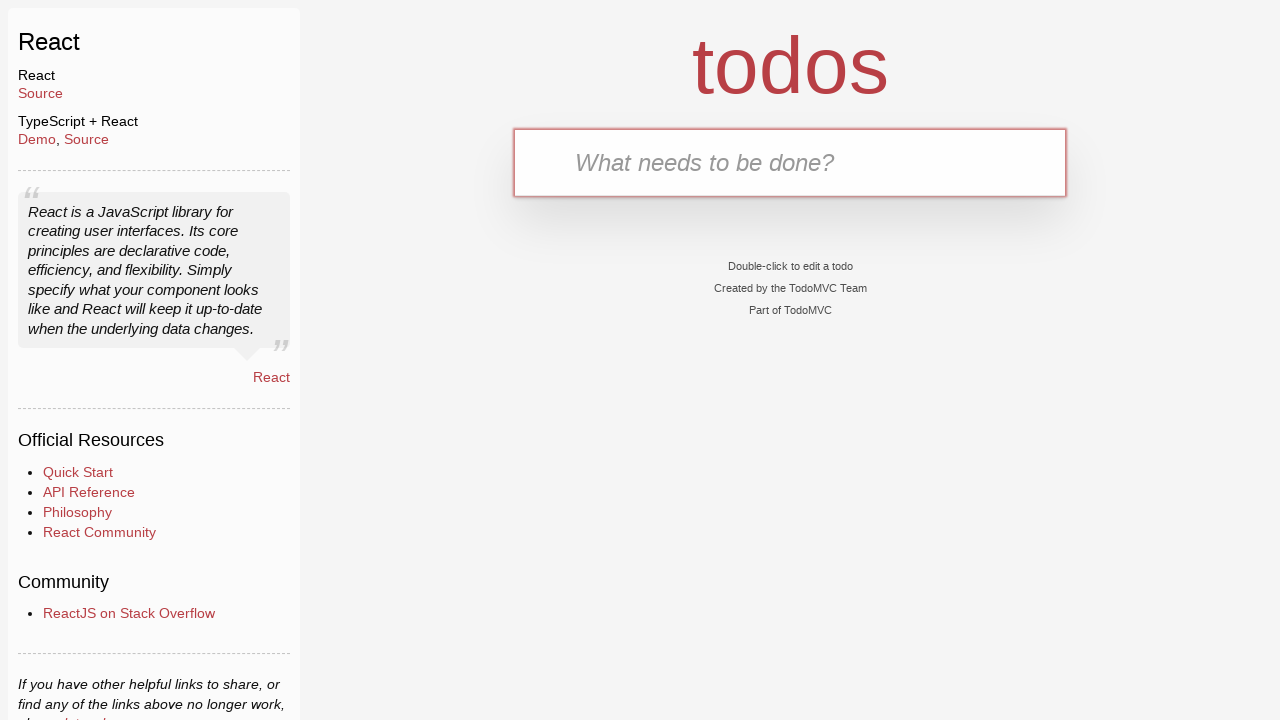

Filled new todo input with 'Buy Sweets' on .new-todo
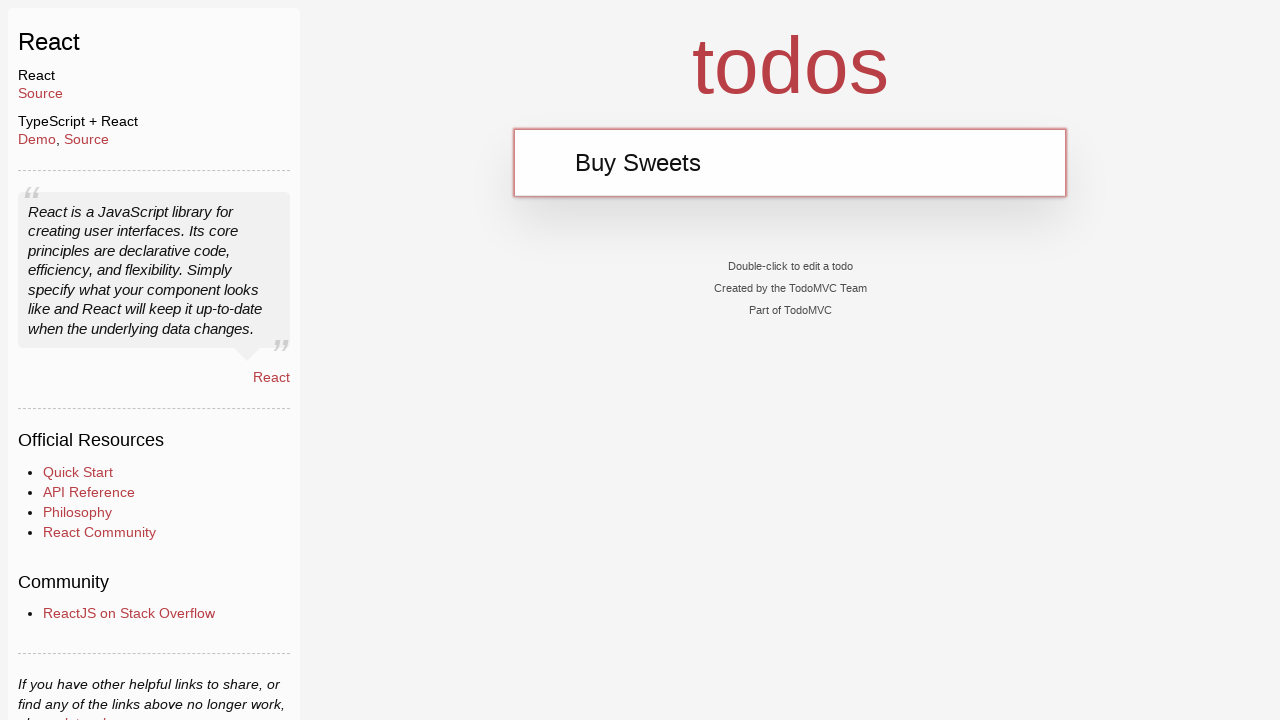

Pressed Enter to add 'Buy Sweets' todo item on .new-todo
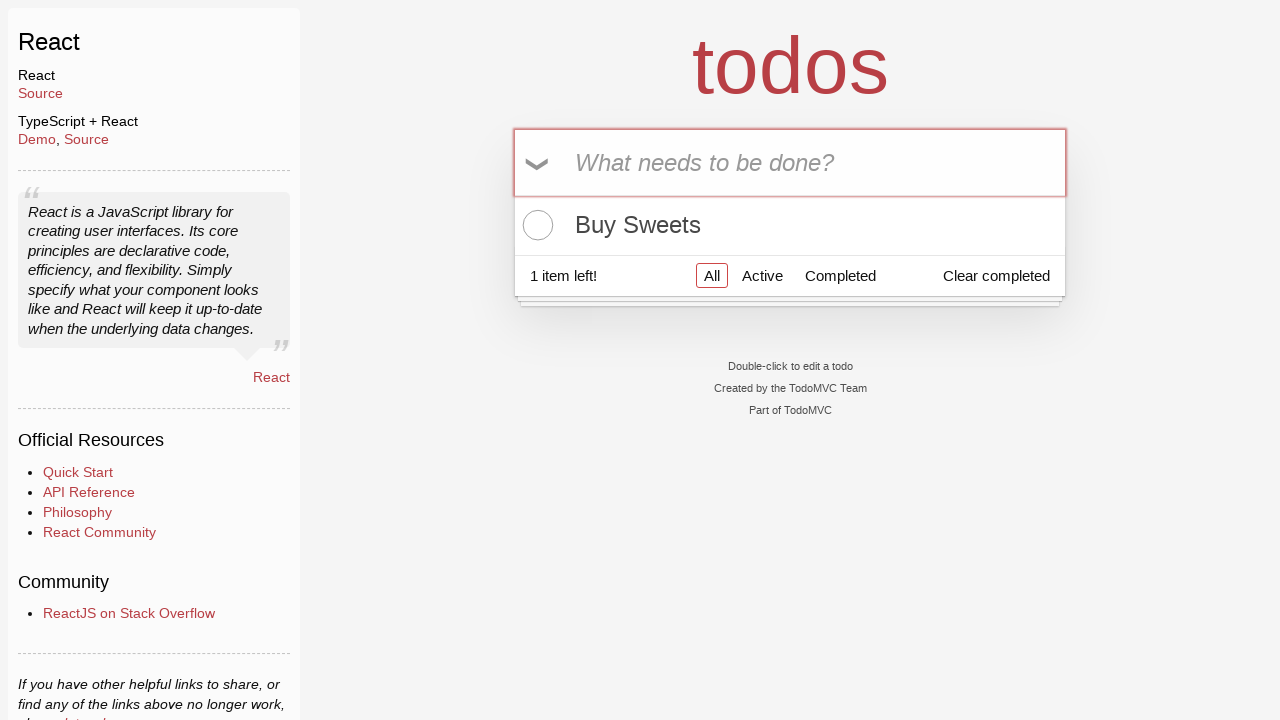

Filled new todo input with 'Walk the dog' on .new-todo
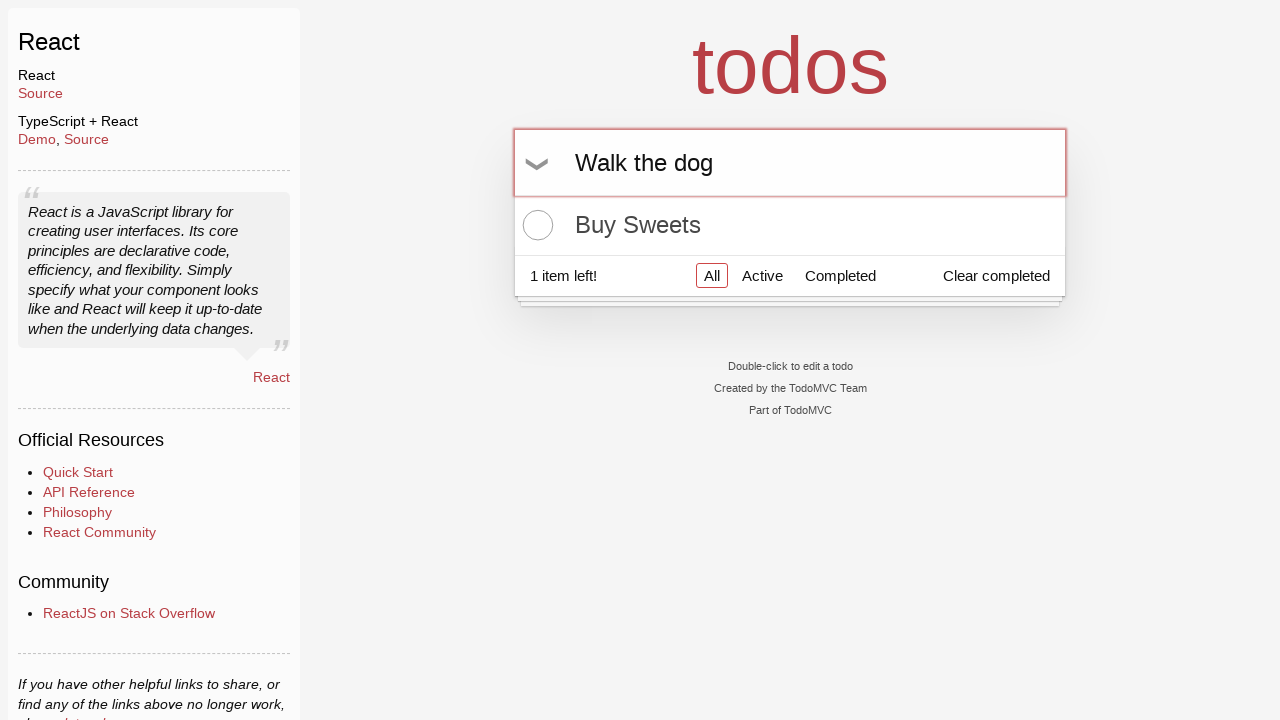

Pressed Enter to add 'Walk the dog' todo item on .new-todo
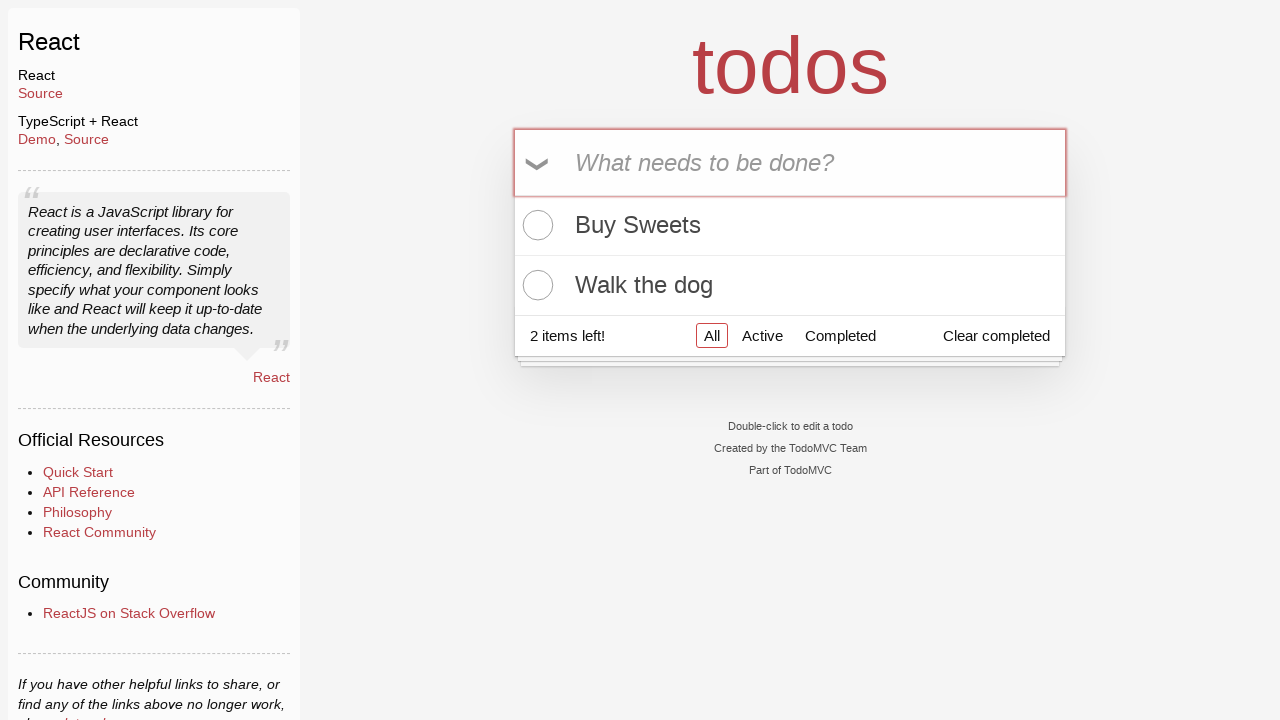

Filled new todo input with 'Talk to Gary' on .new-todo
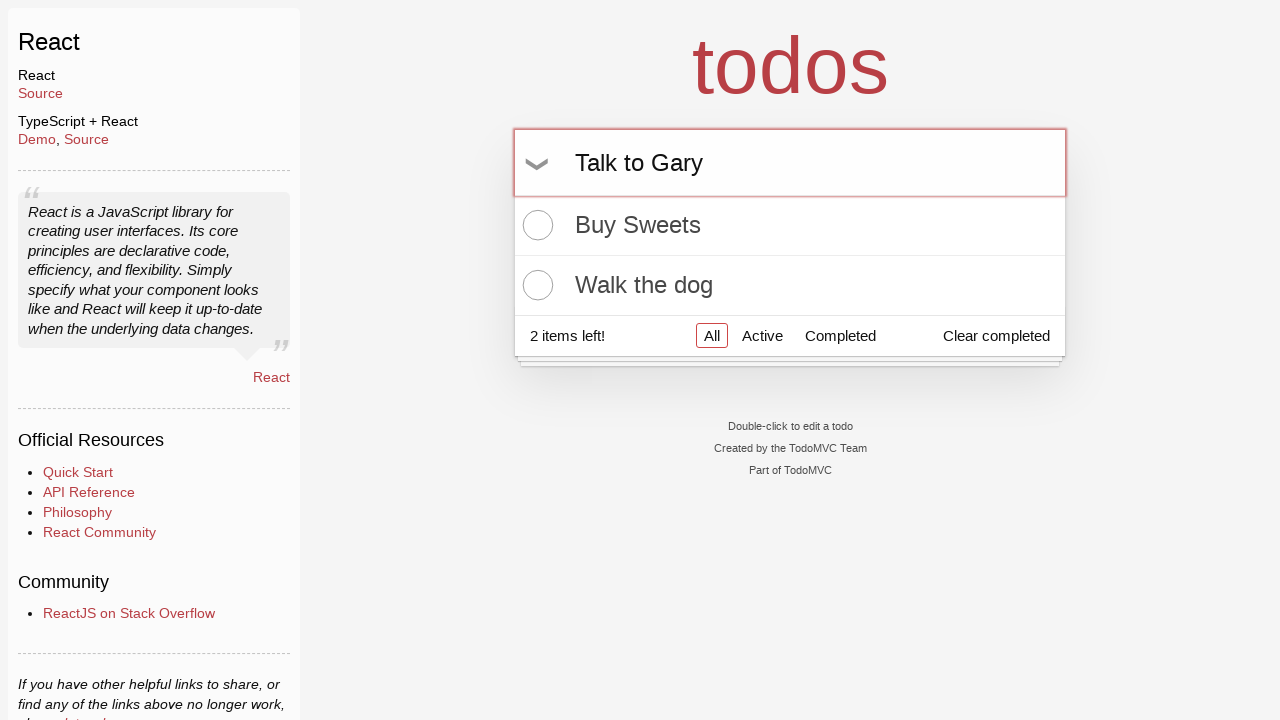

Pressed Enter to add 'Talk to Gary' todo item on .new-todo
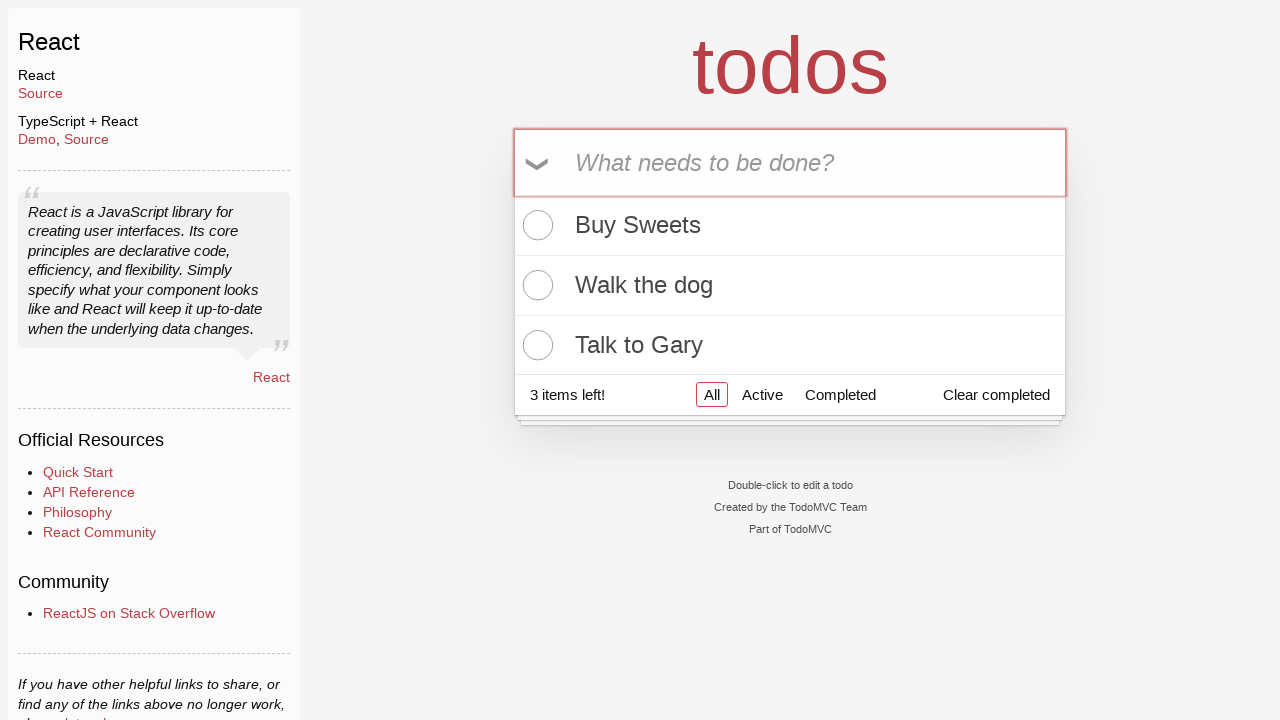

Clicked toggle checkbox on second todo item 'Walk the dog' at (535, 285) on .todo-list li:nth-child(2) .toggle
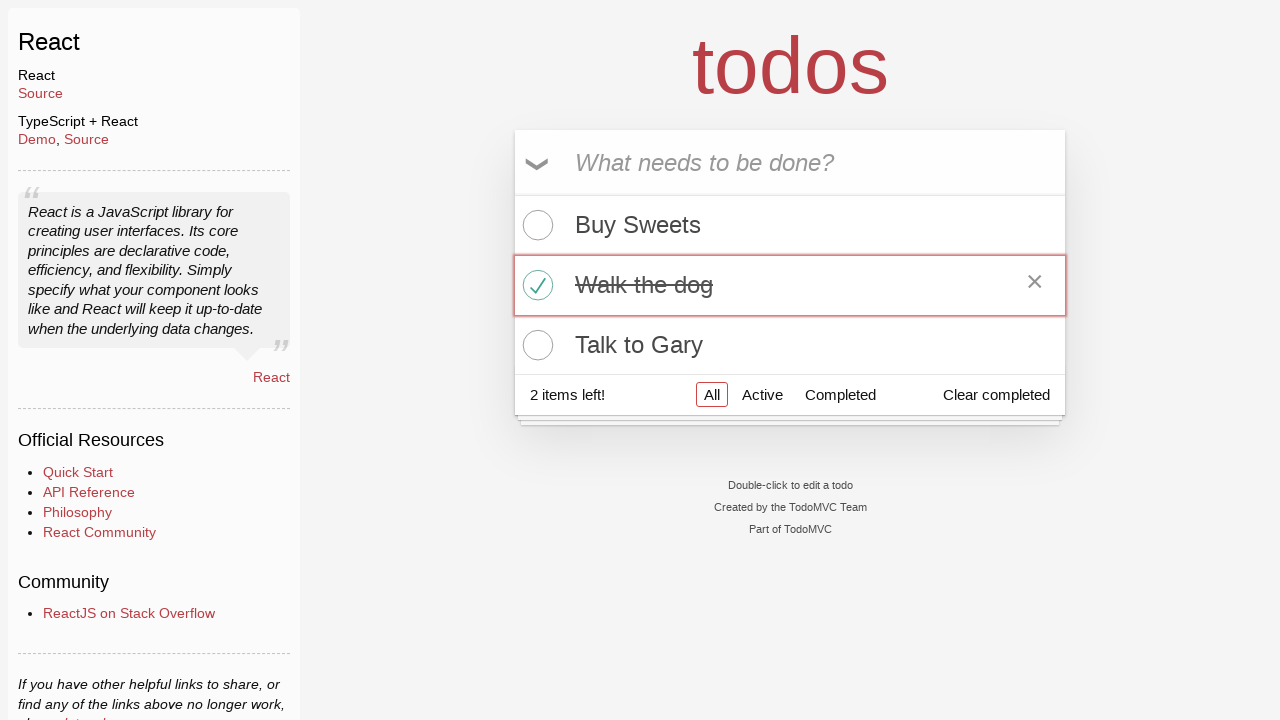

Todo counter updated after marking item as complete
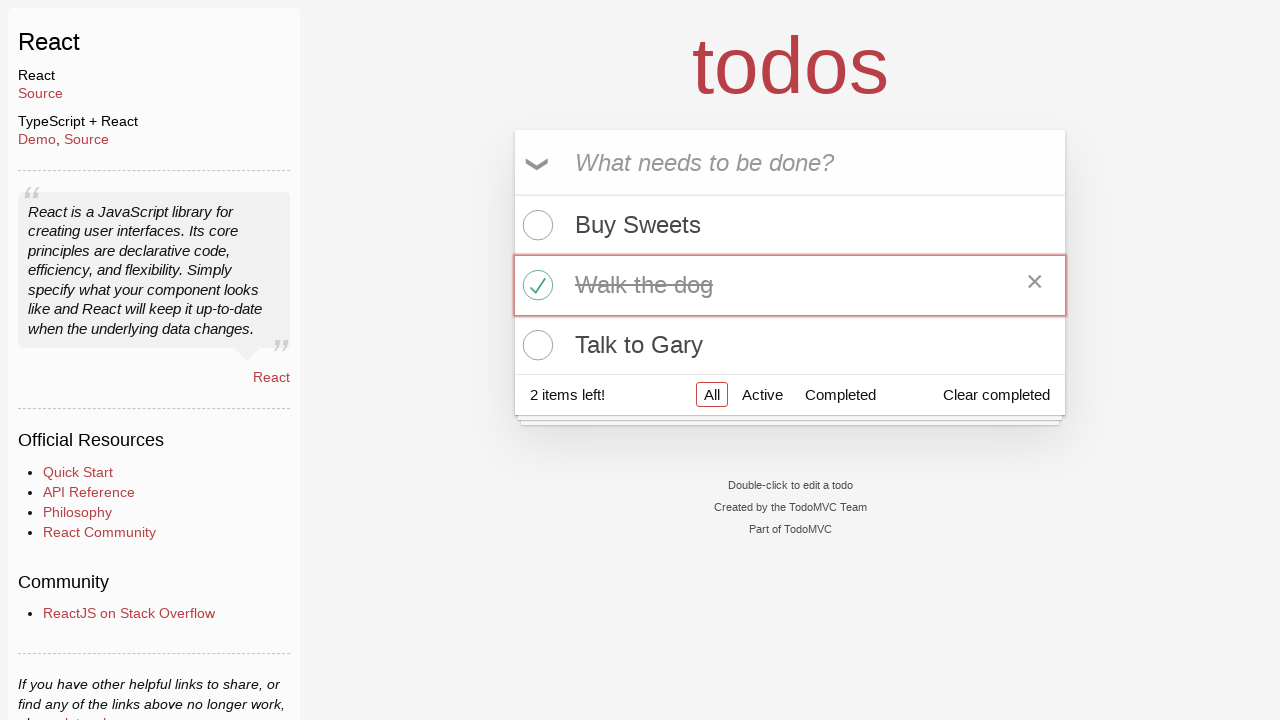

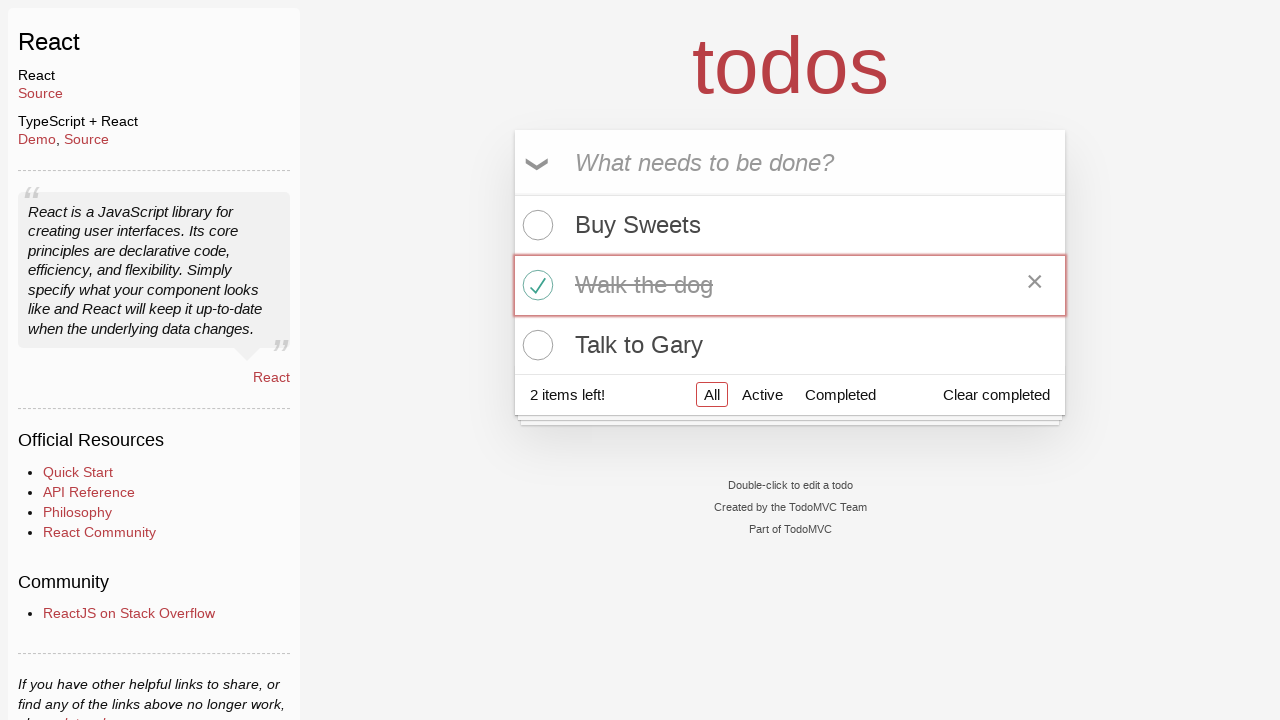